Tests that the counter displays the current number of todo items

Starting URL: https://demo.playwright.dev/todomvc

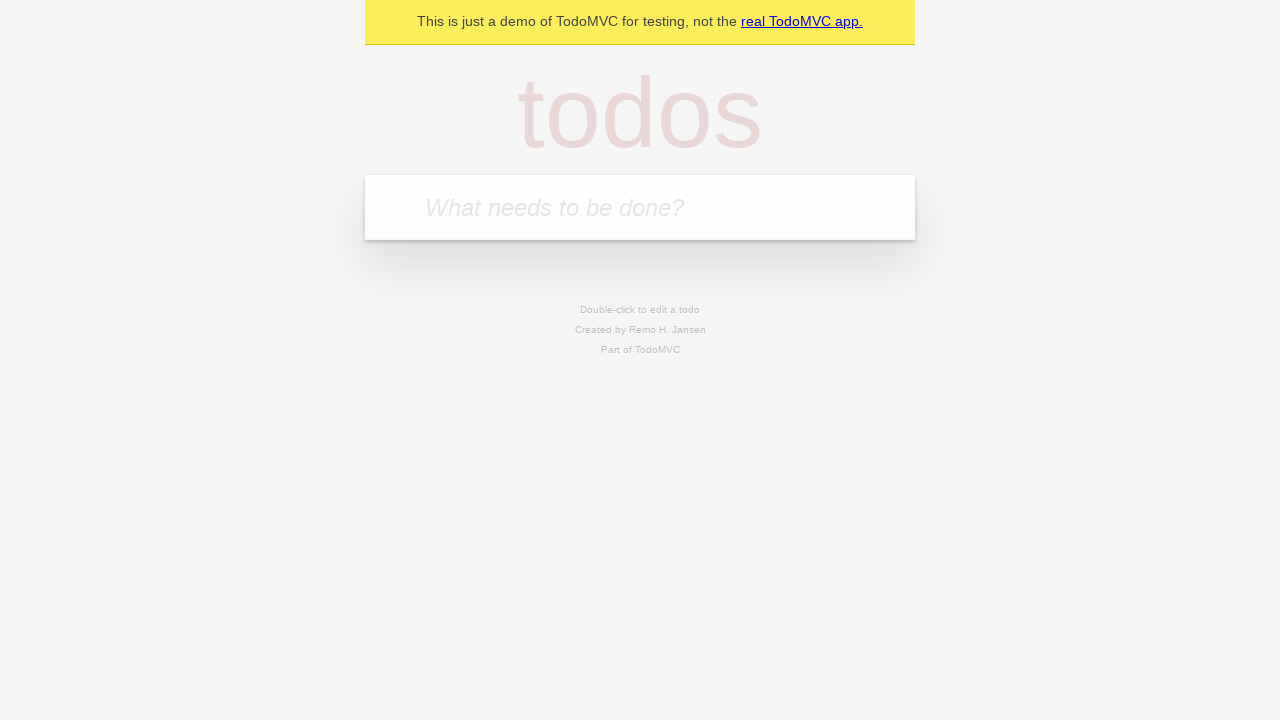

Located the 'What needs to be done?' input field
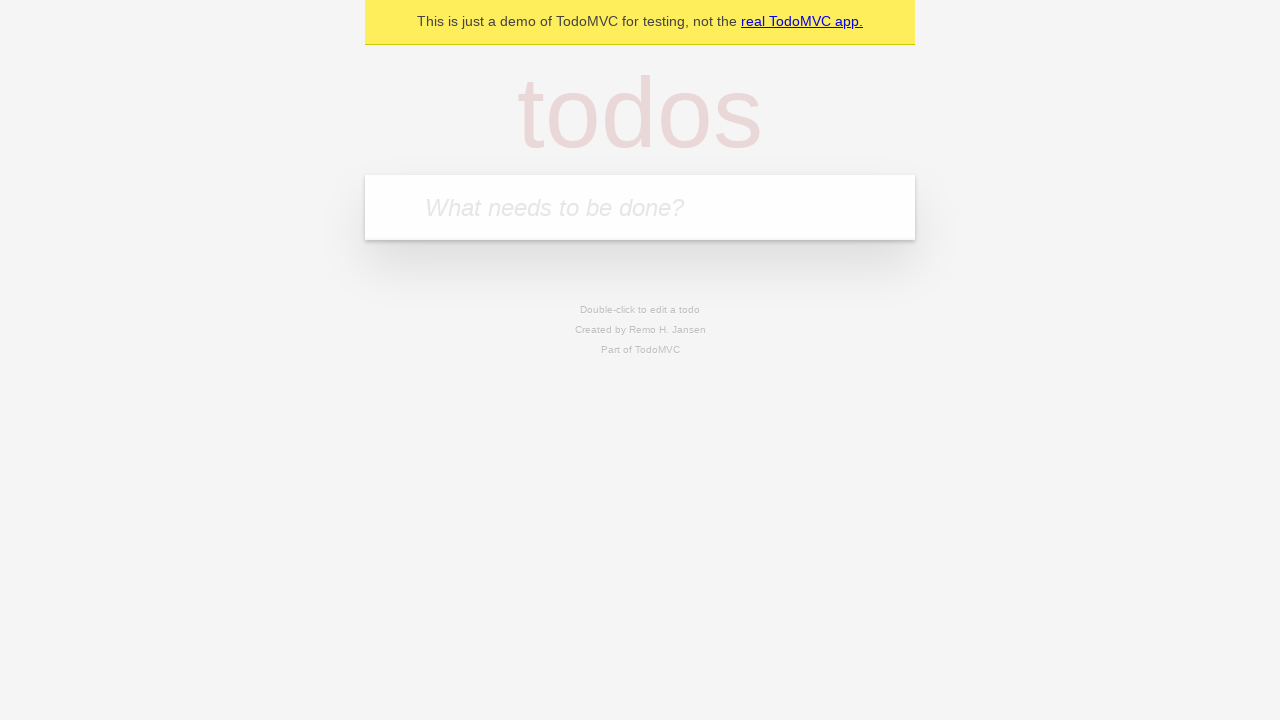

Filled first todo input with 'buy some cheese' on internal:attr=[placeholder="What needs to be done?"i]
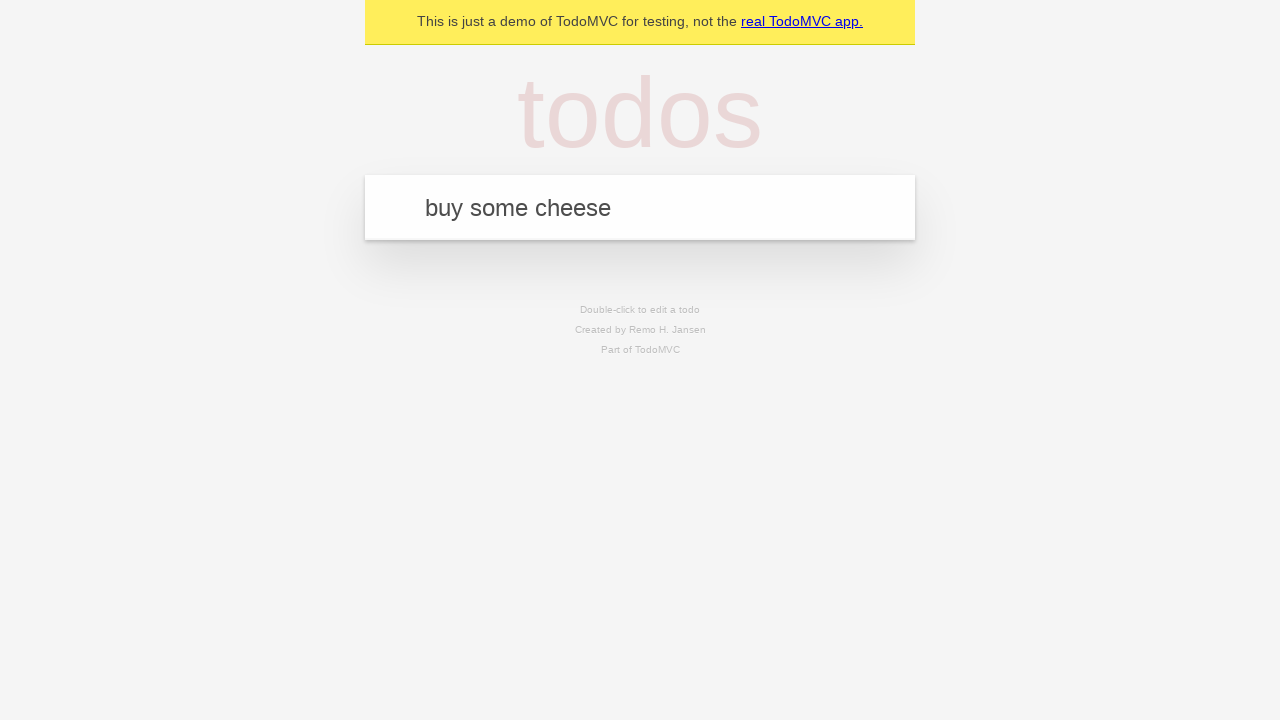

Pressed Enter to create first todo item on internal:attr=[placeholder="What needs to be done?"i]
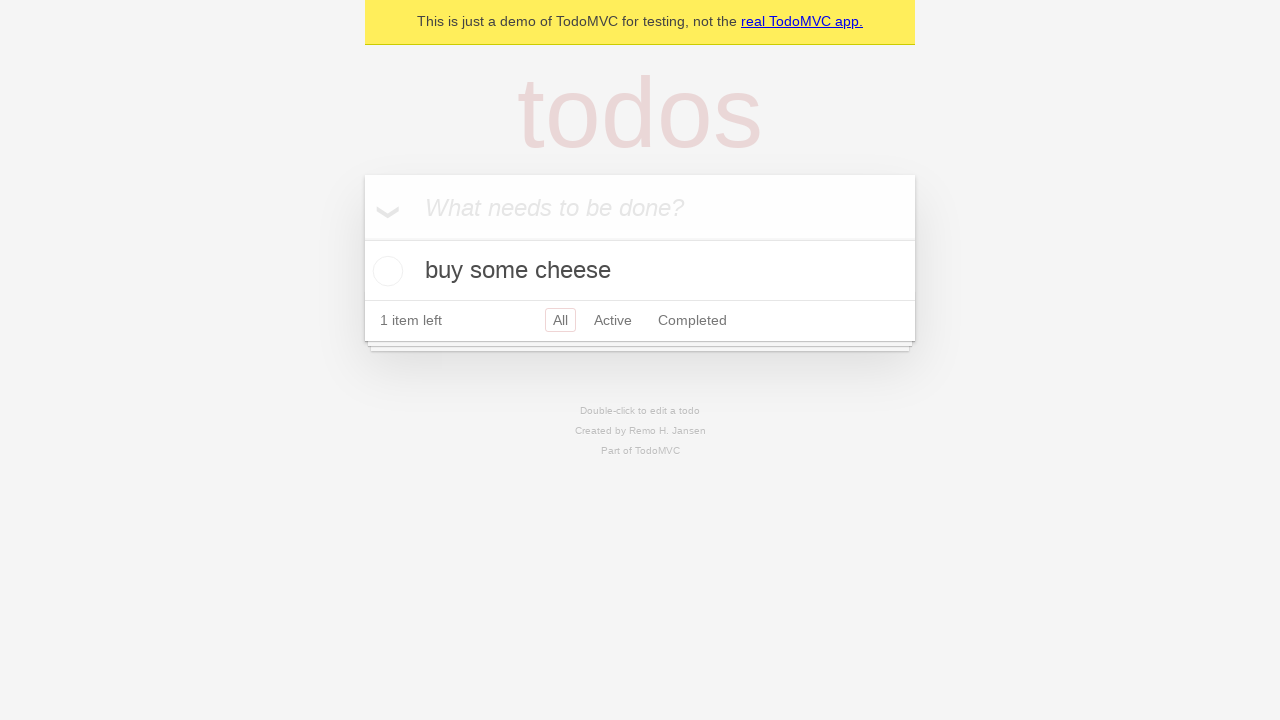

Todo counter element appeared
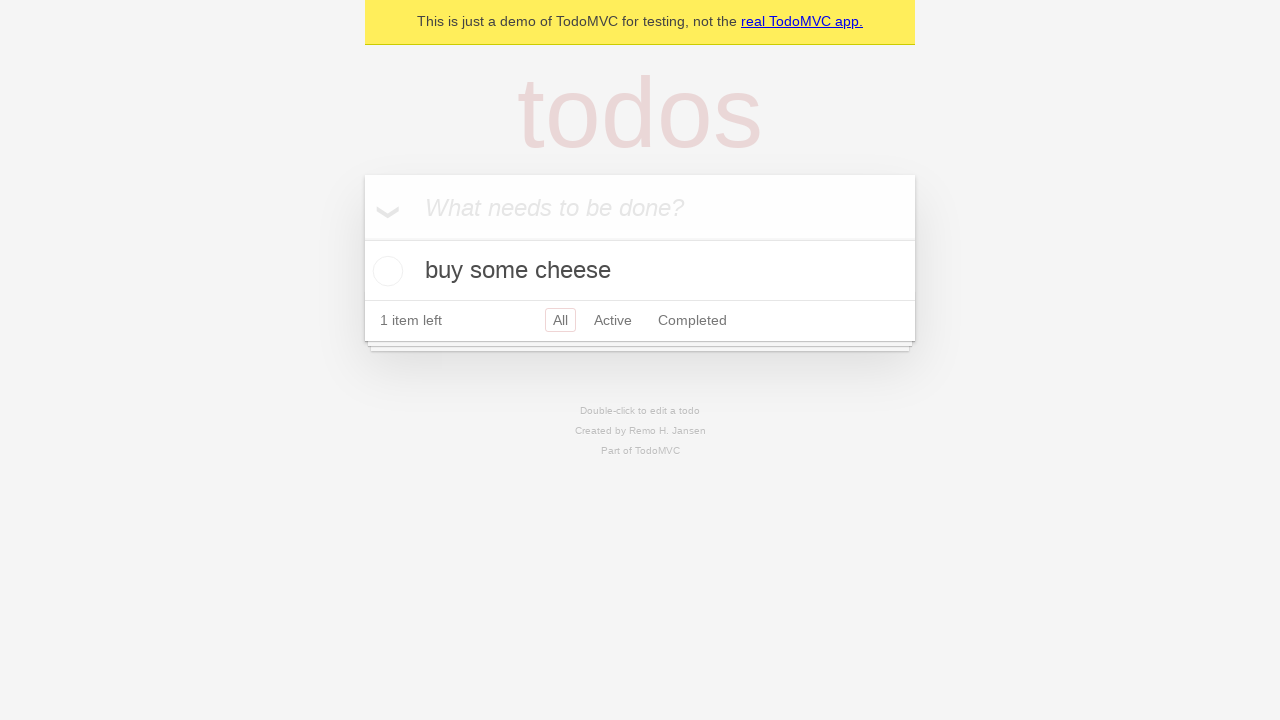

Filled second todo input with 'feed the cat' on internal:attr=[placeholder="What needs to be done?"i]
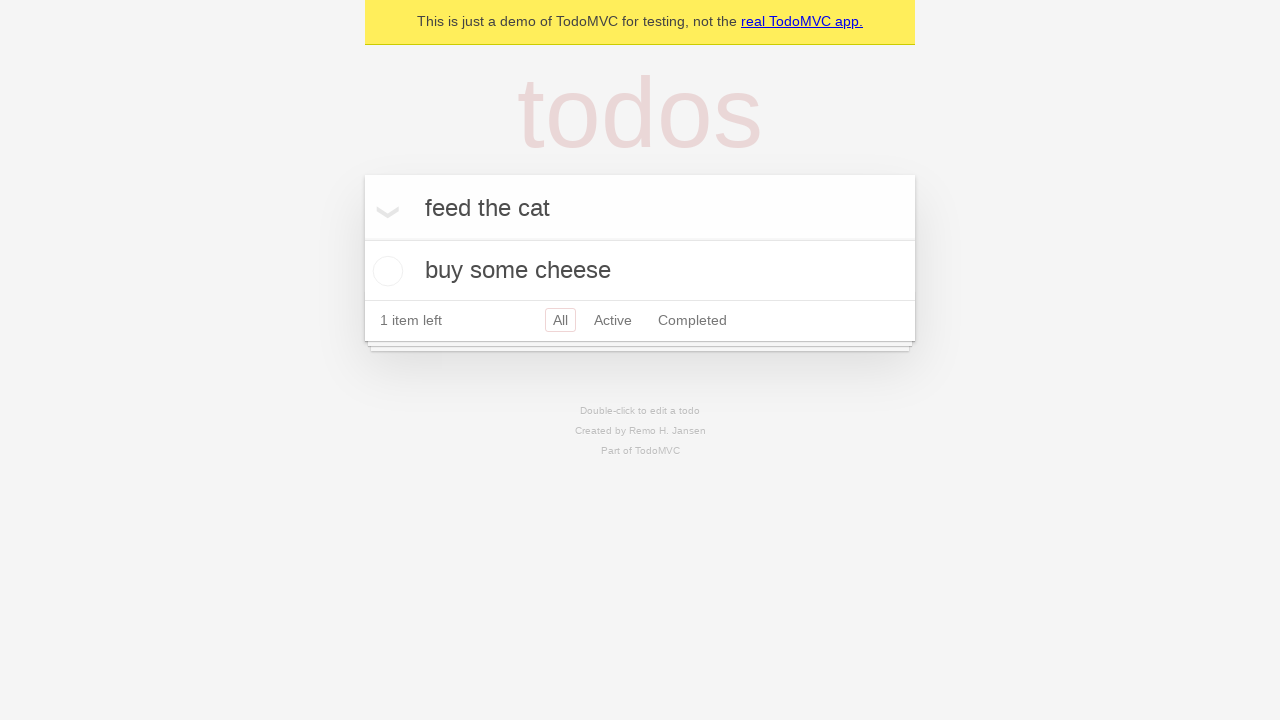

Pressed Enter to create second todo item on internal:attr=[placeholder="What needs to be done?"i]
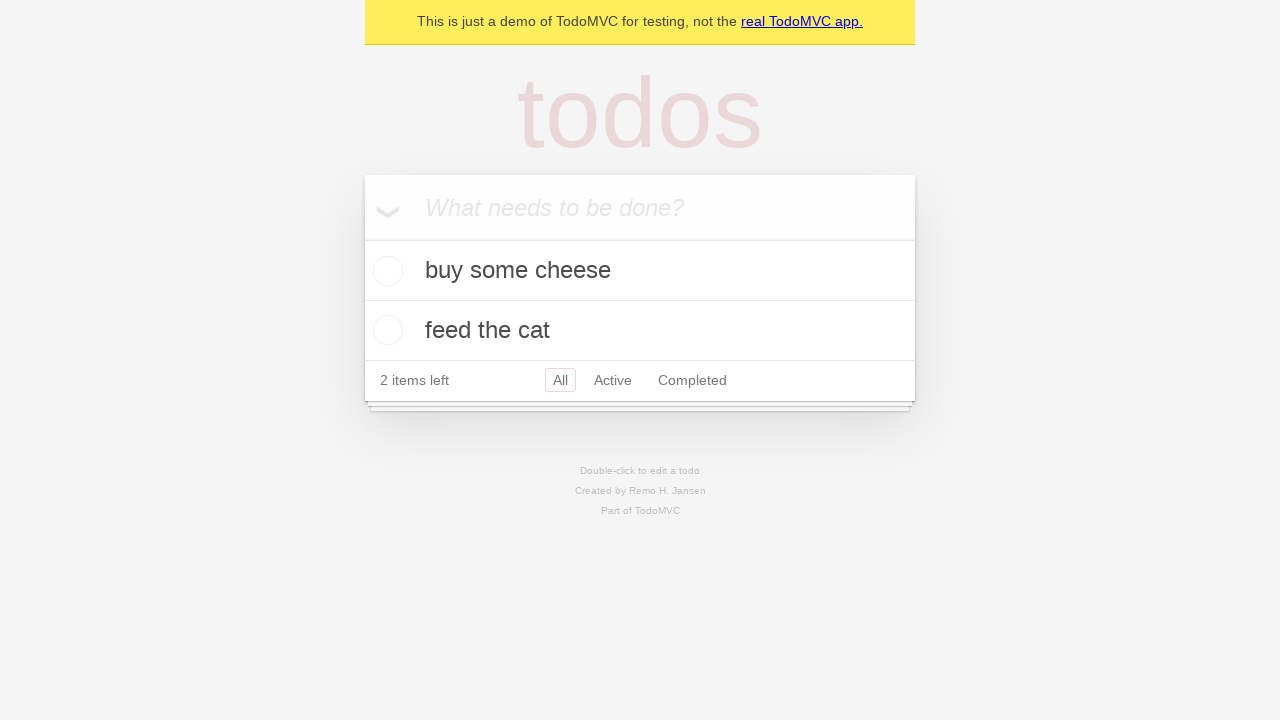

Counter updated to display '2' todo items
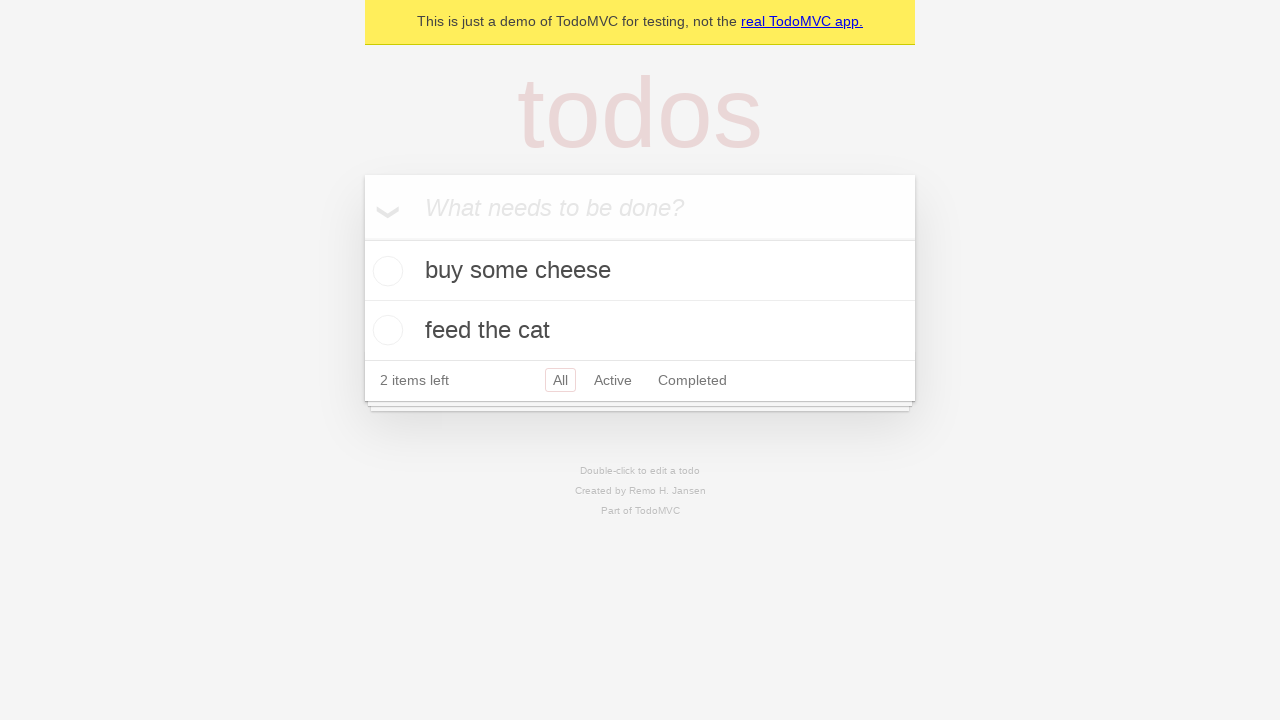

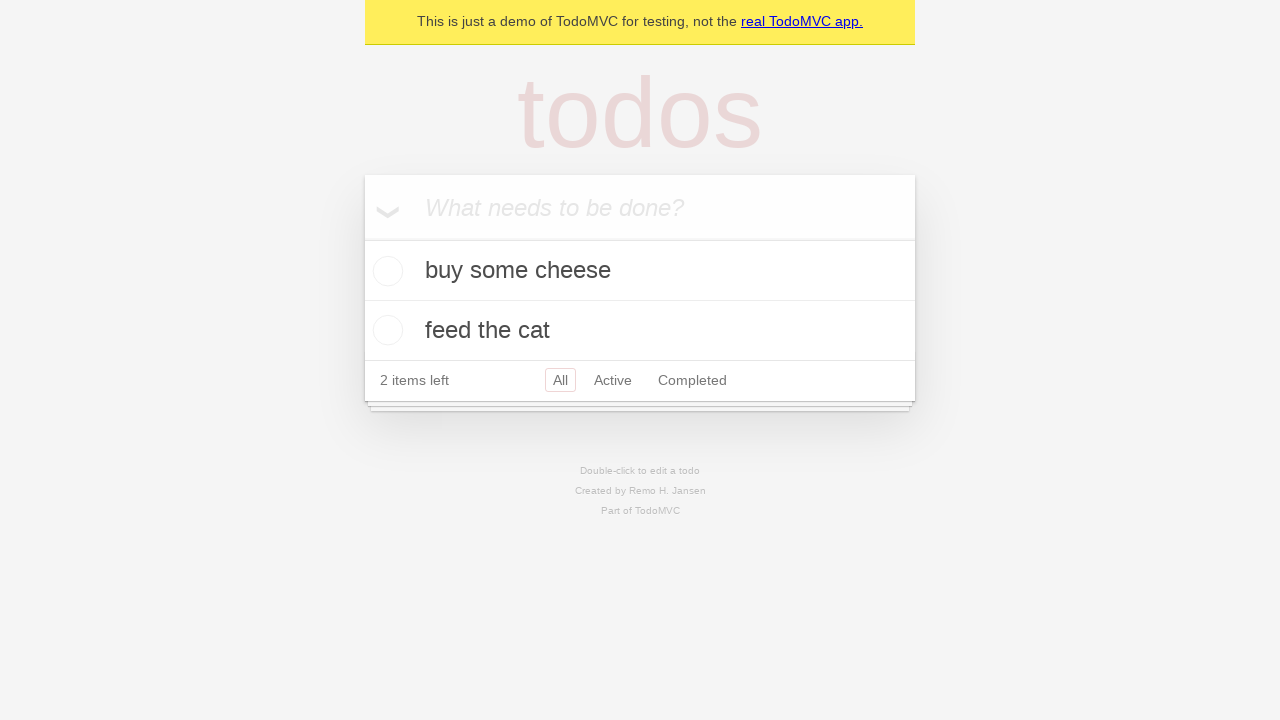